Tests clicking the "Искусственный интеллект" (Artificial Intelligence) category filter on the free events page

Starting URL: https://skillfactory.ru/free-events

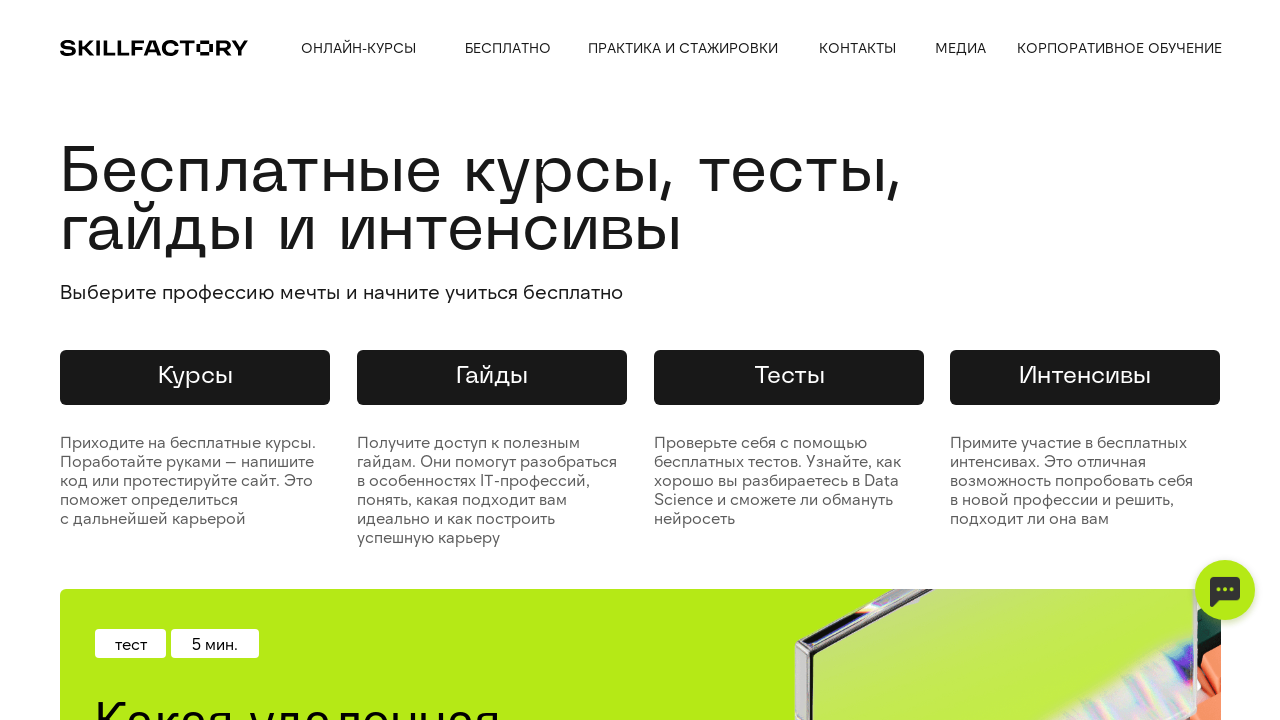

Waited 2 seconds for page to load
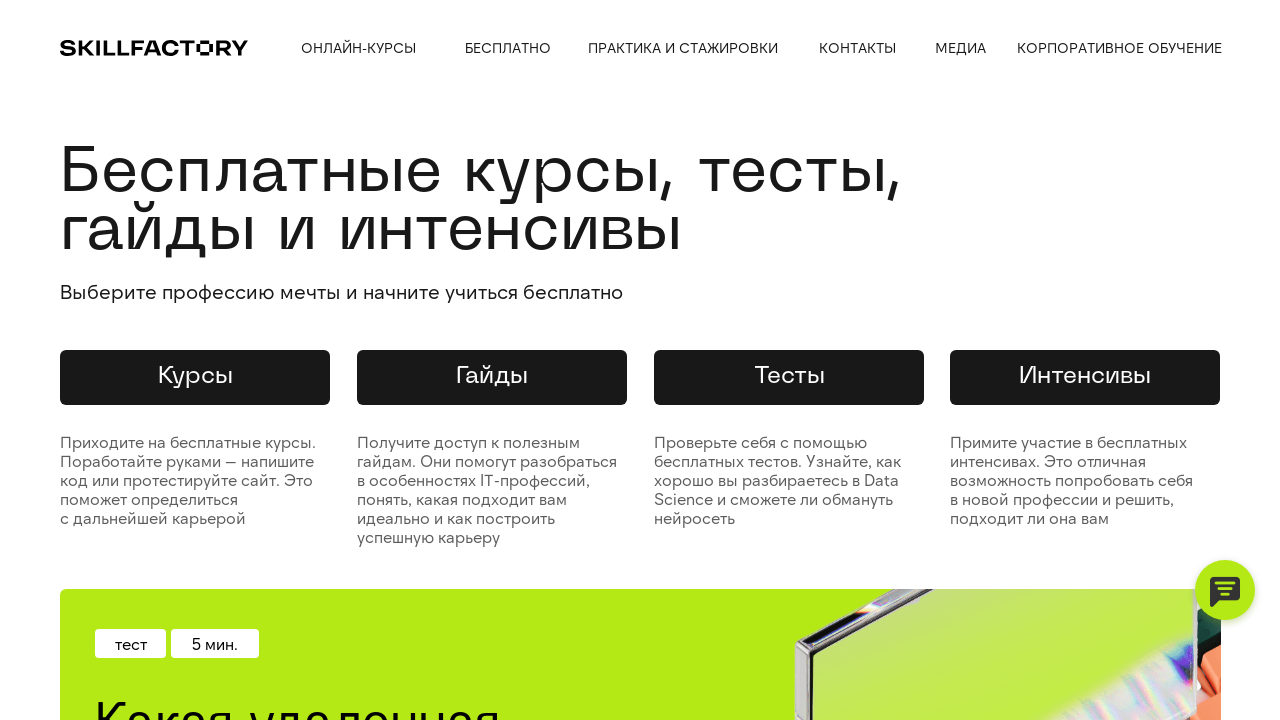

Clicked the 'Искусственный интеллект' (Artificial Intelligence) category filter at (170, 431) on xpath=//div[text()='Искусственный интеллект']
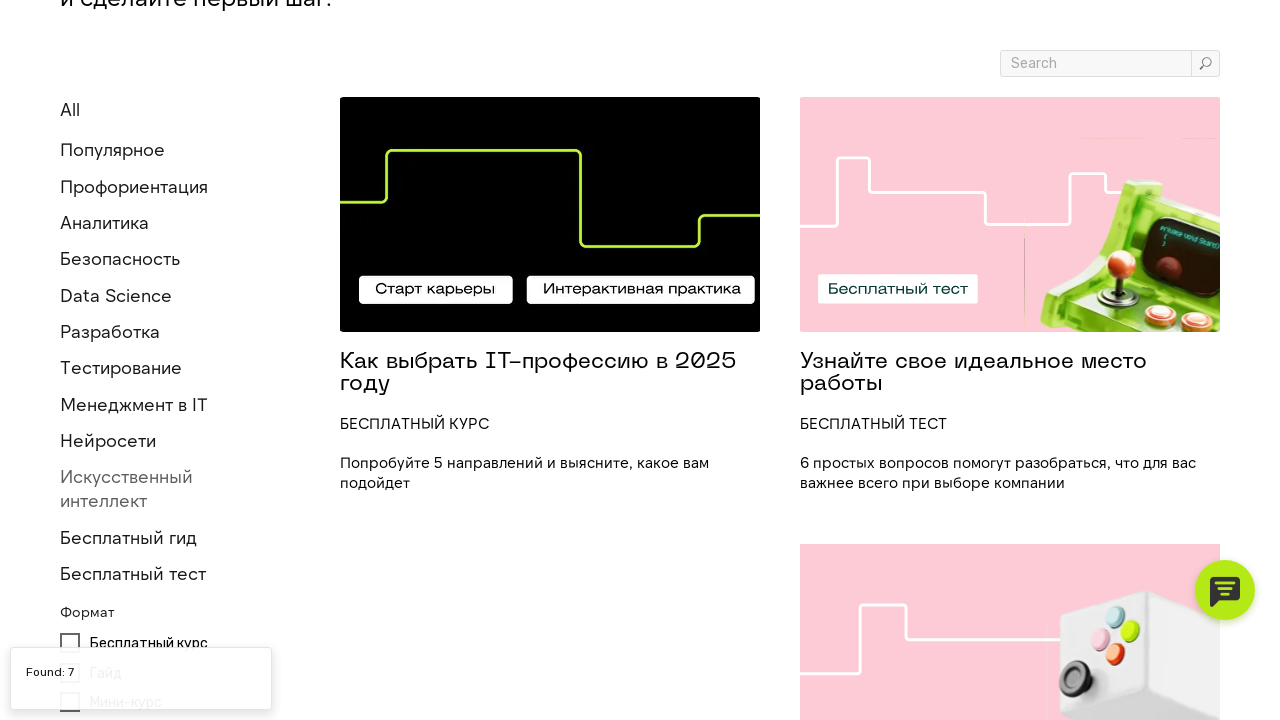

Page loaded after filter selection
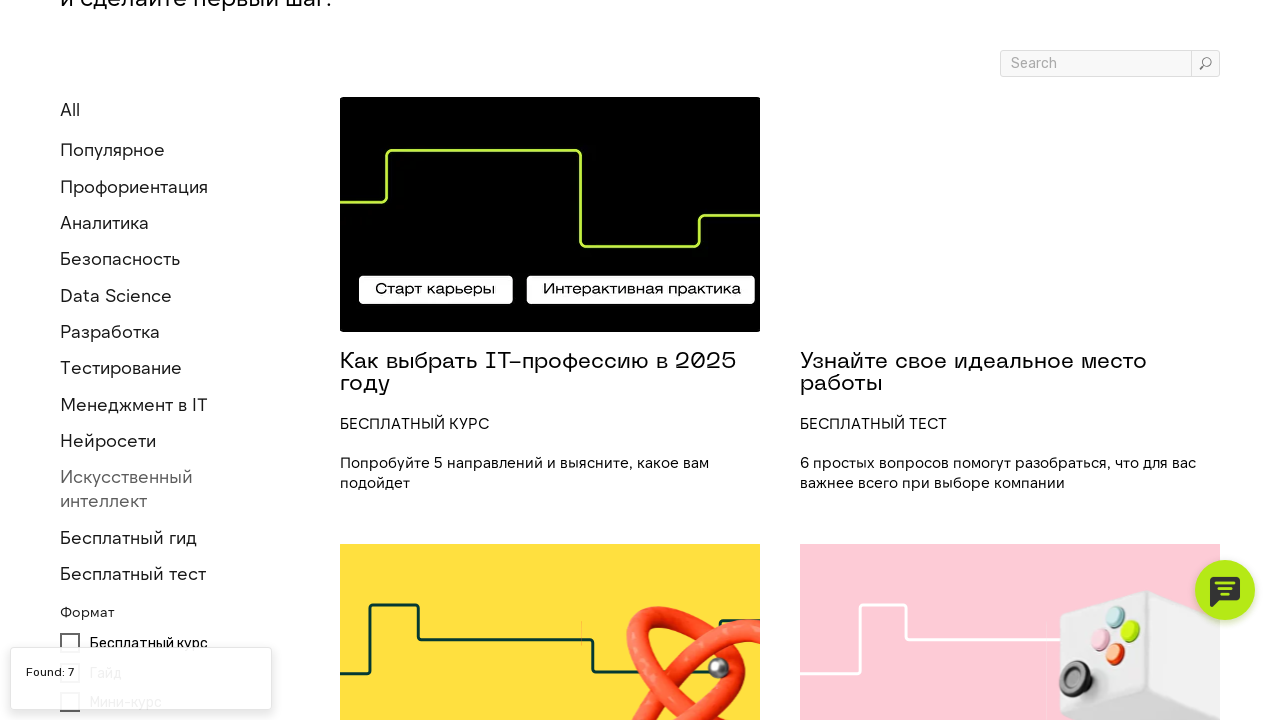

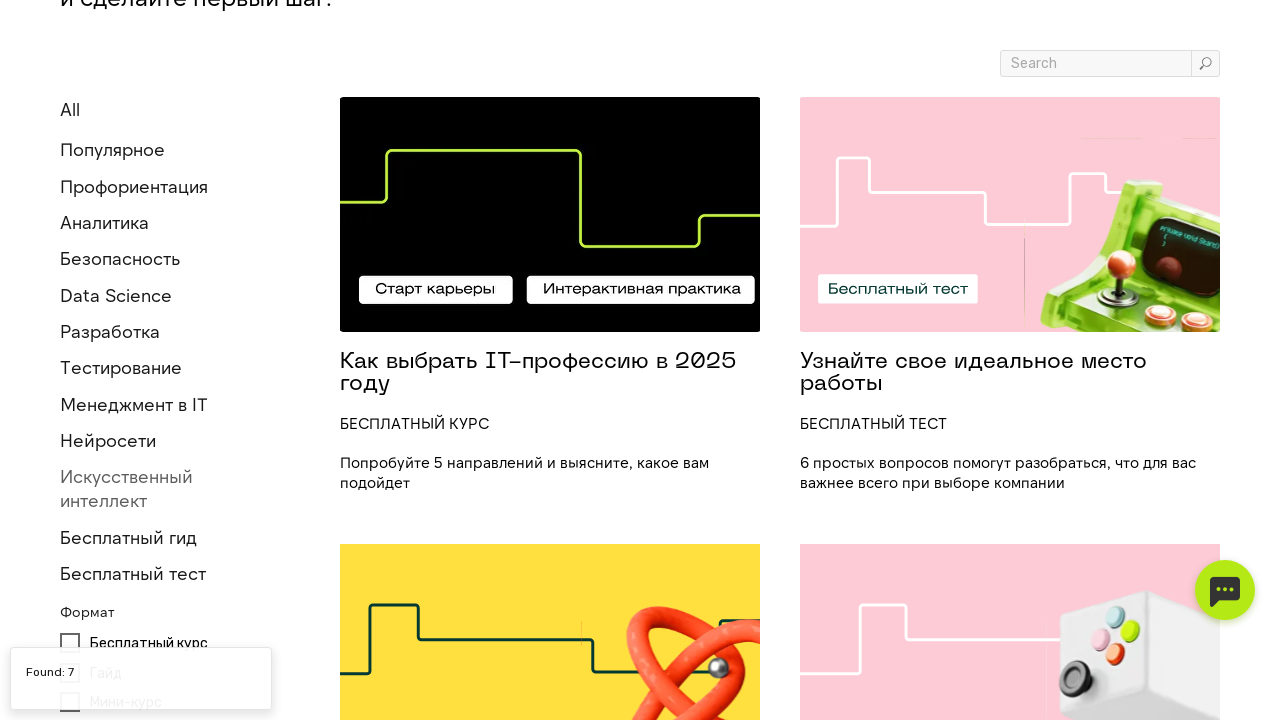